Tests checkbox functionality by verifying initial state, selecting checkboxes for Option 2 and Option 3, and verifying the result message displays correctly

Starting URL: https://kristinek.github.io/site/examples/actions

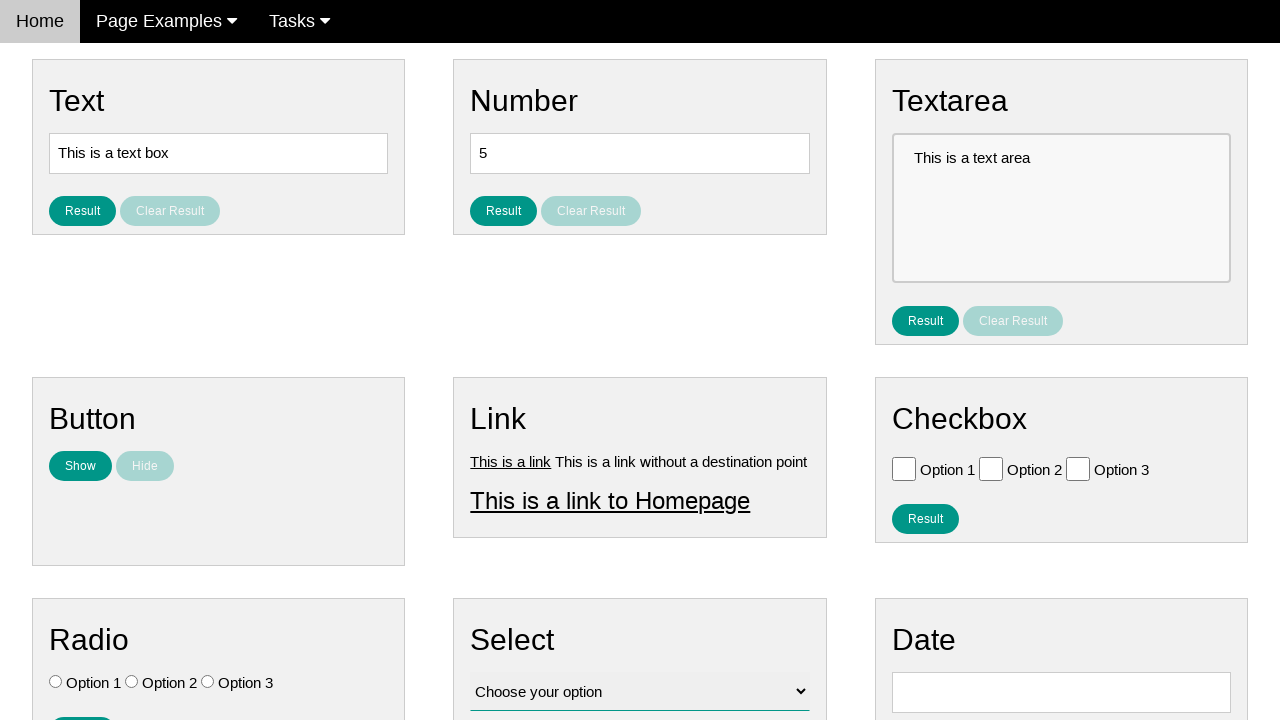

Verified Option 1 checkbox is not initially checked
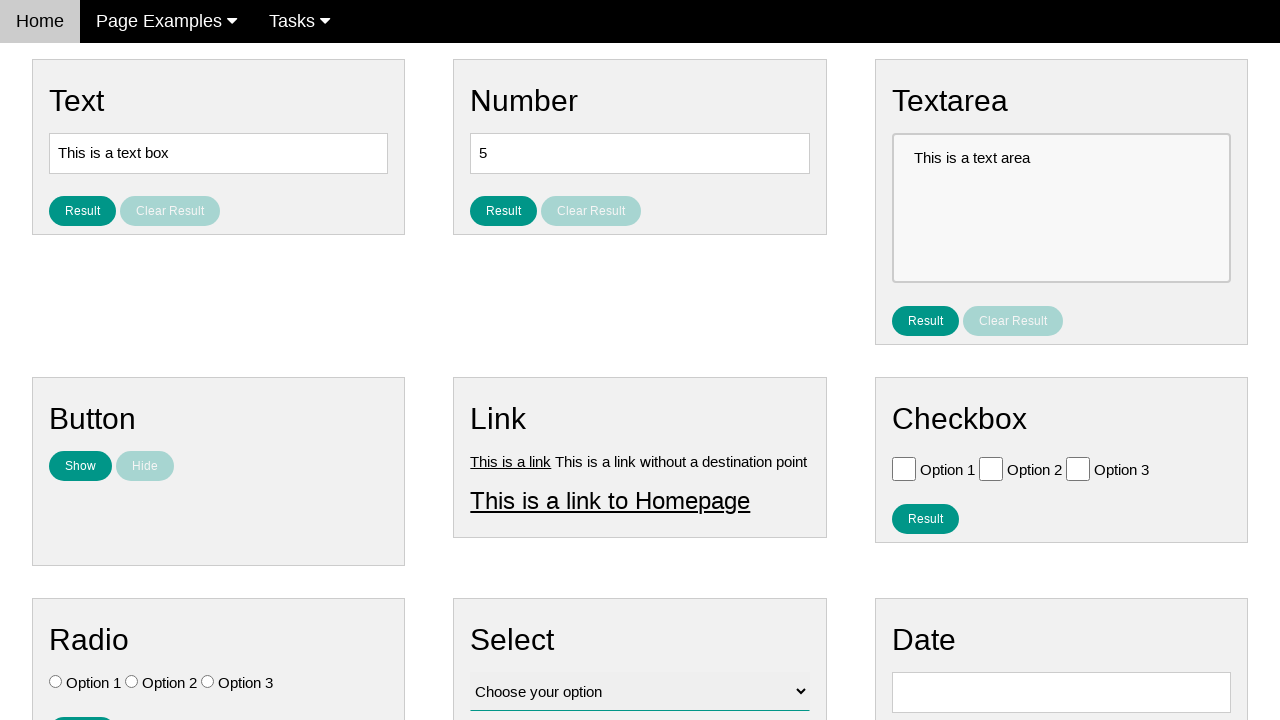

Verified Option 2 checkbox is not initially checked
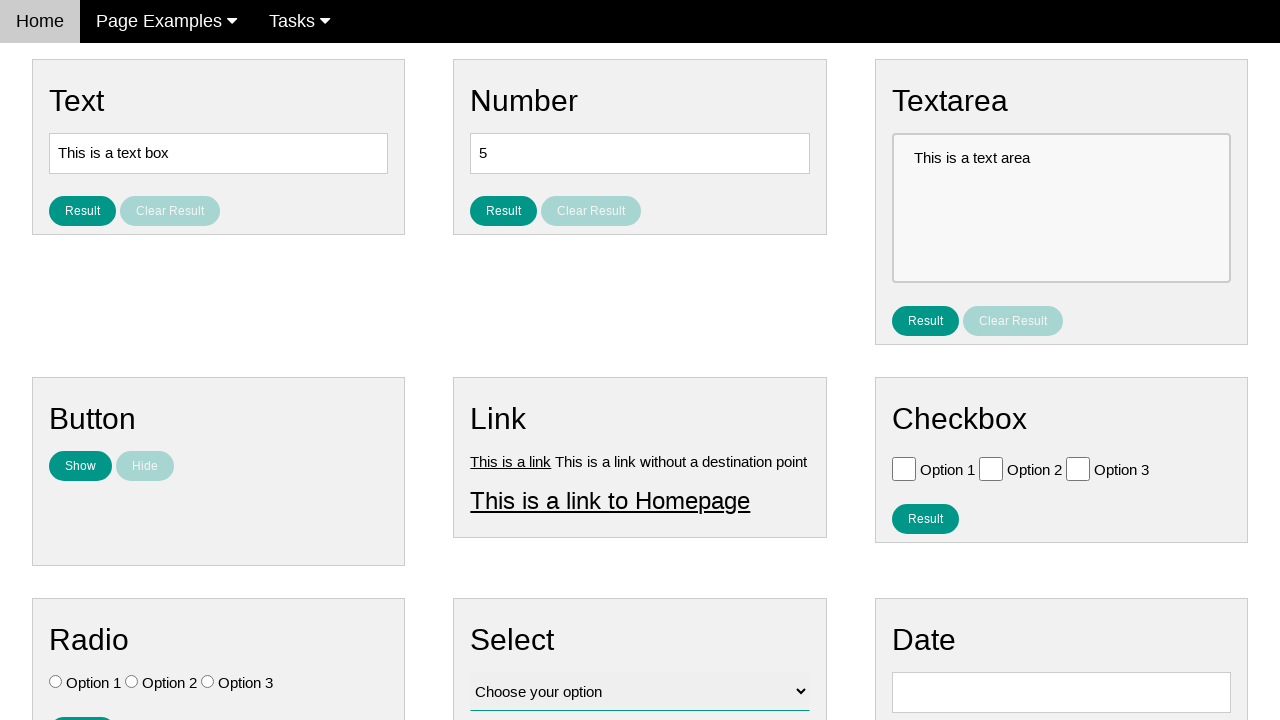

Verified Option 3 checkbox is not initially checked
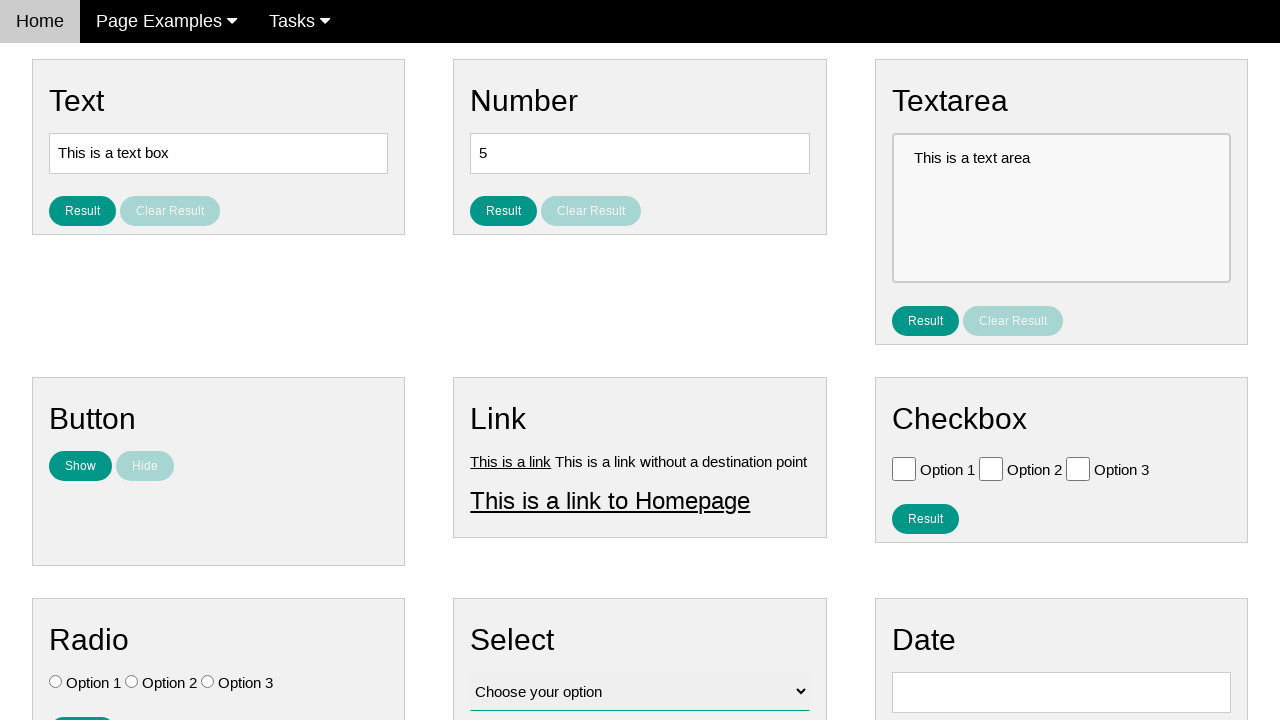

Clicked Option 2 checkbox at (991, 468) on #vfb-6-1
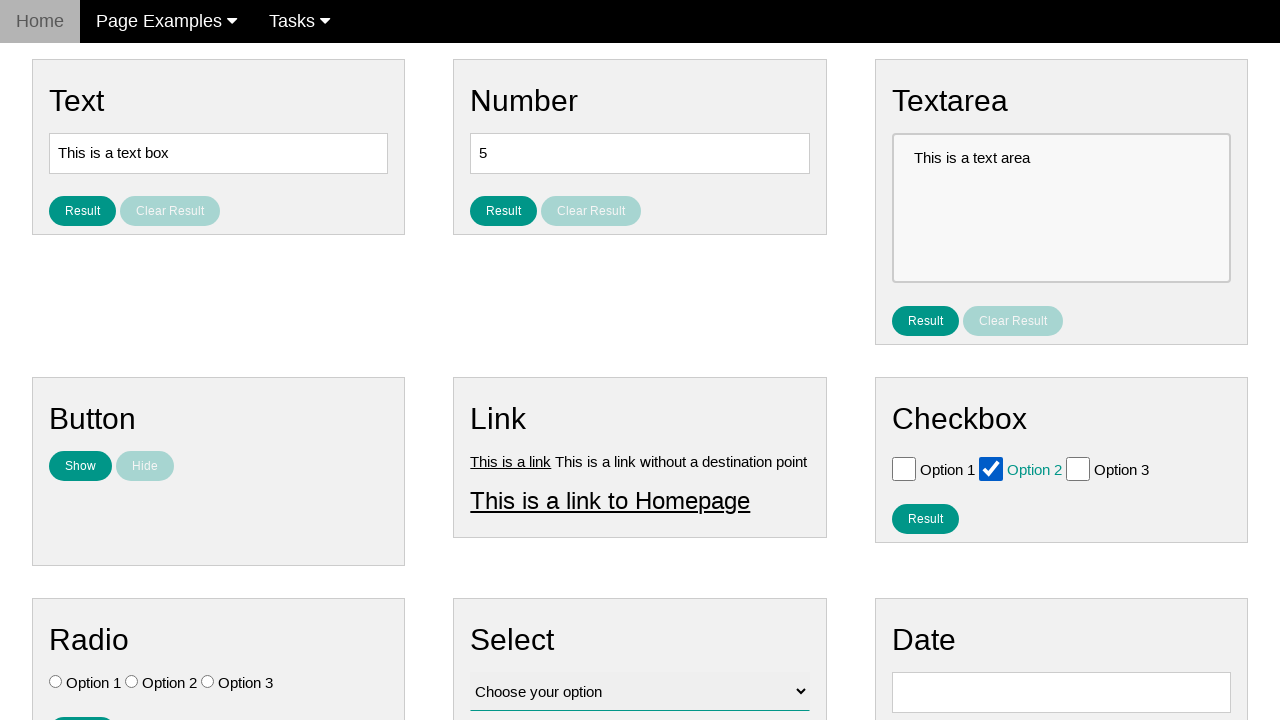

Verified Option 1 checkbox is not checked
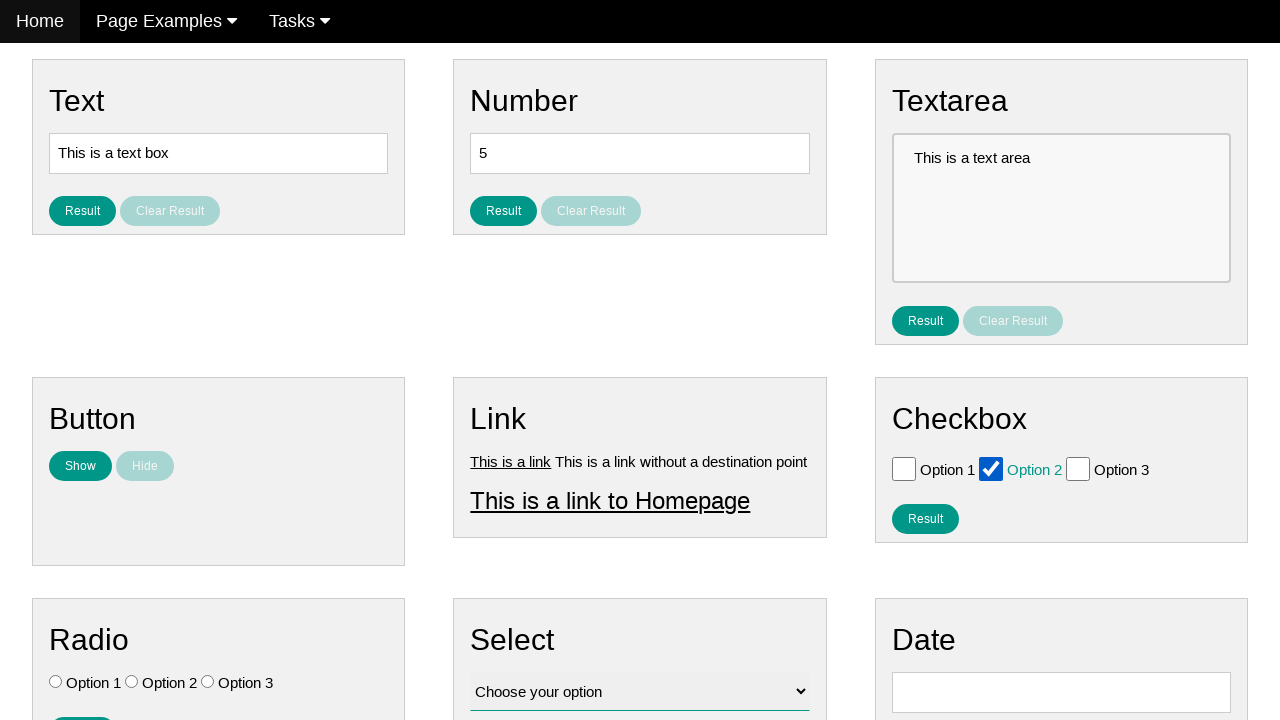

Verified Option 2 checkbox is now checked
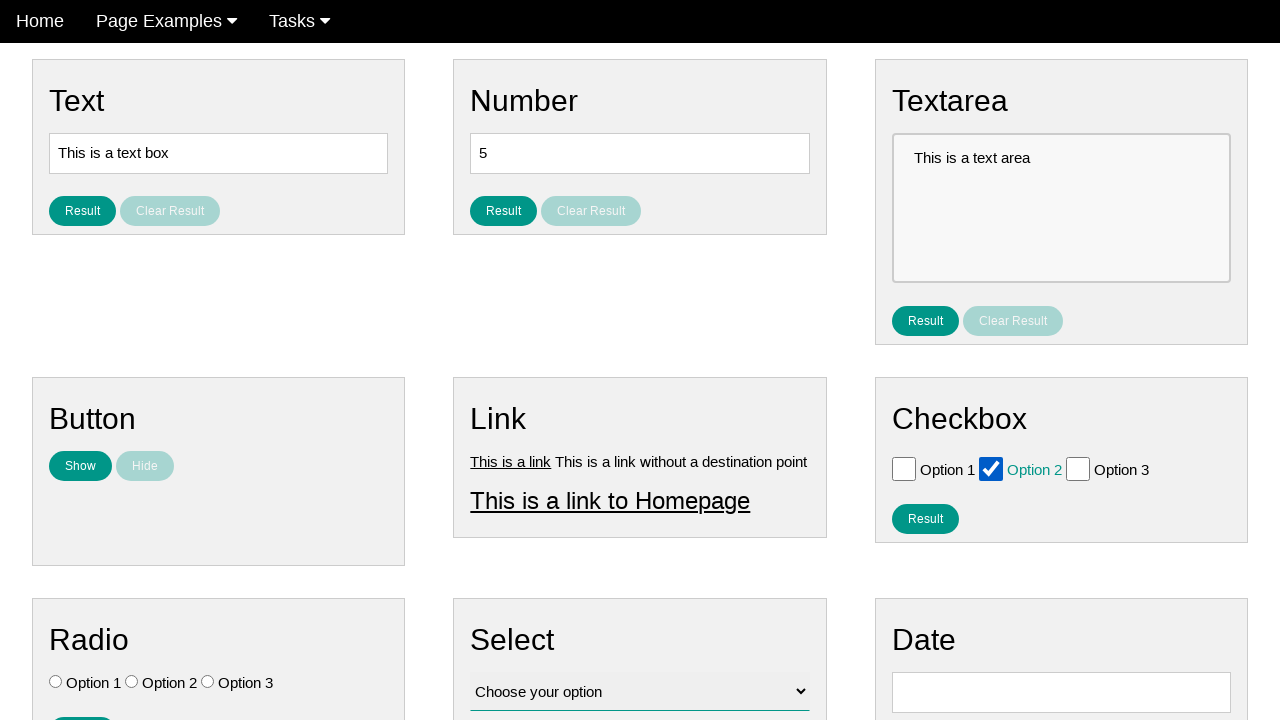

Verified Option 3 checkbox is not checked
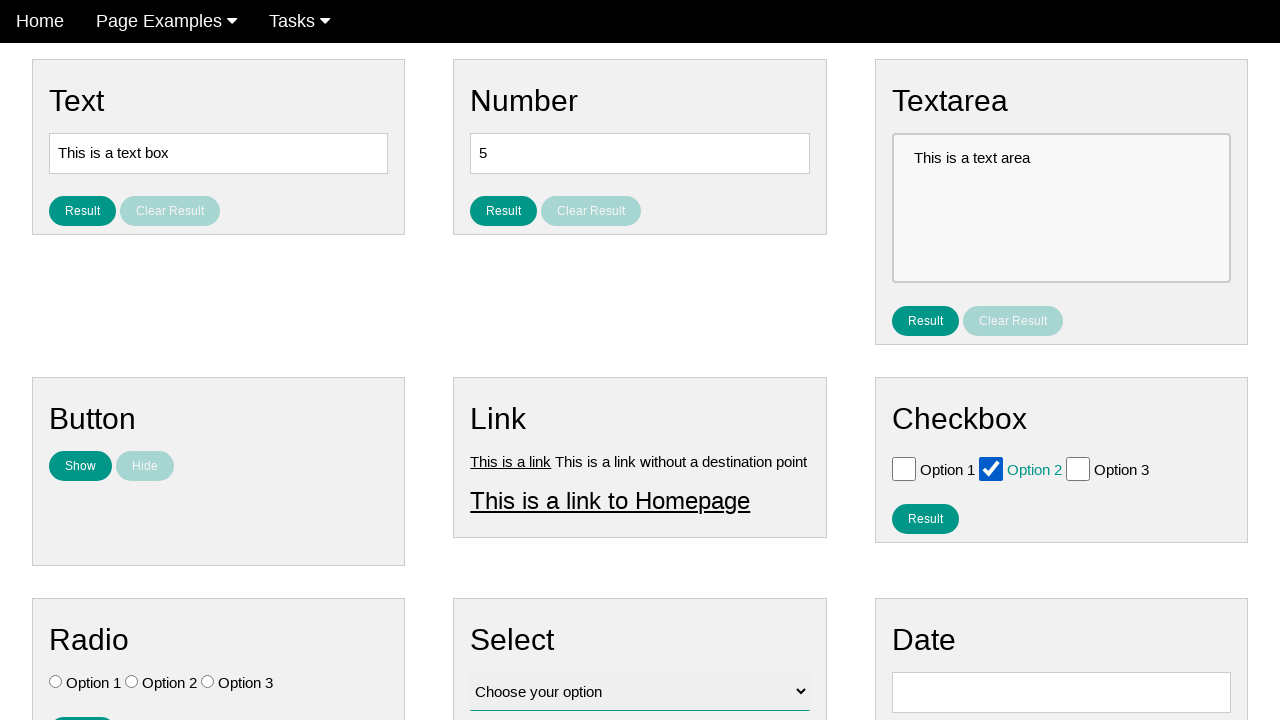

Clicked Option 3 checkbox at (1078, 468) on #vfb-6-2
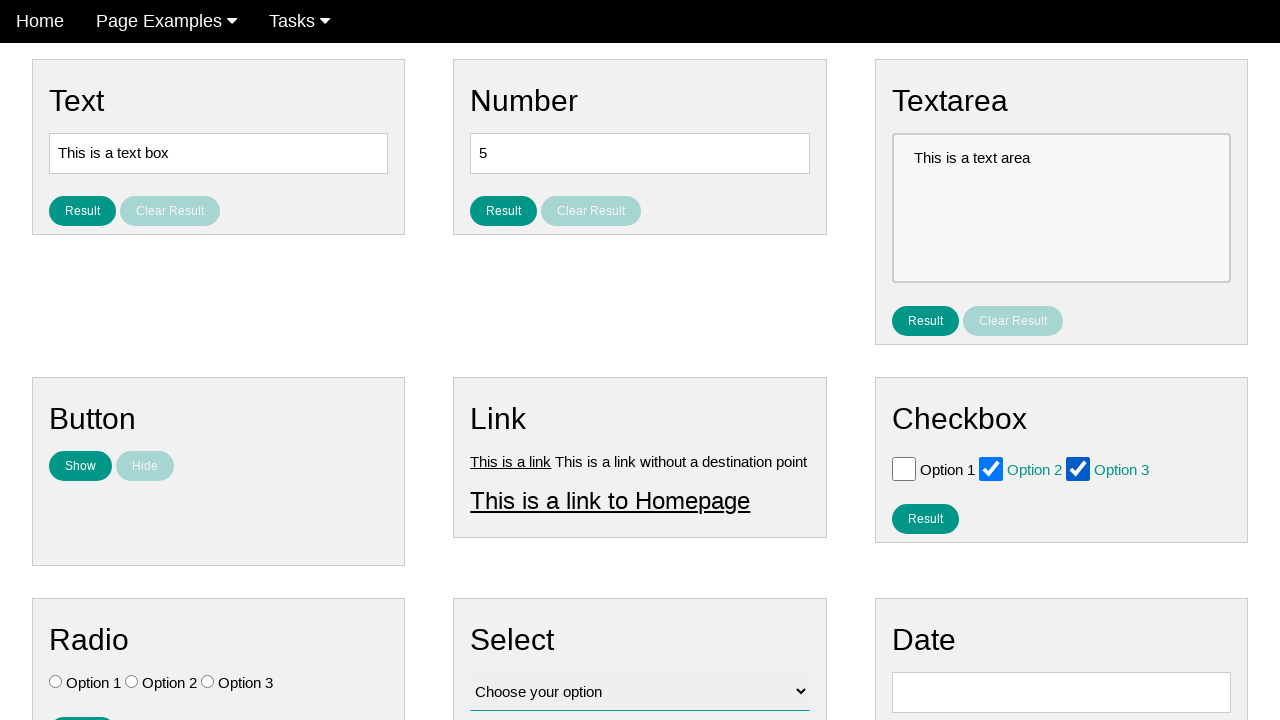

Clicked result button to display selected checkboxes at (925, 518) on #result_button_checkbox
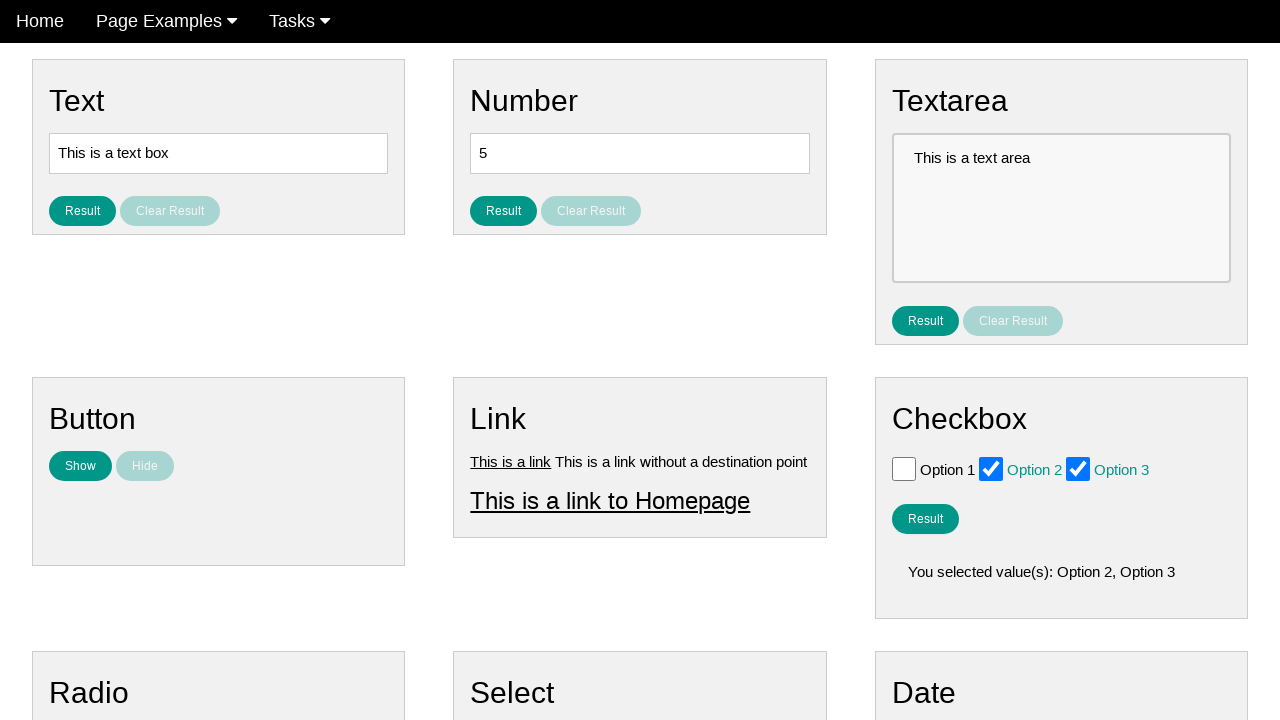

Verified result message displays 'You selected value(s): Option 2, Option 3'
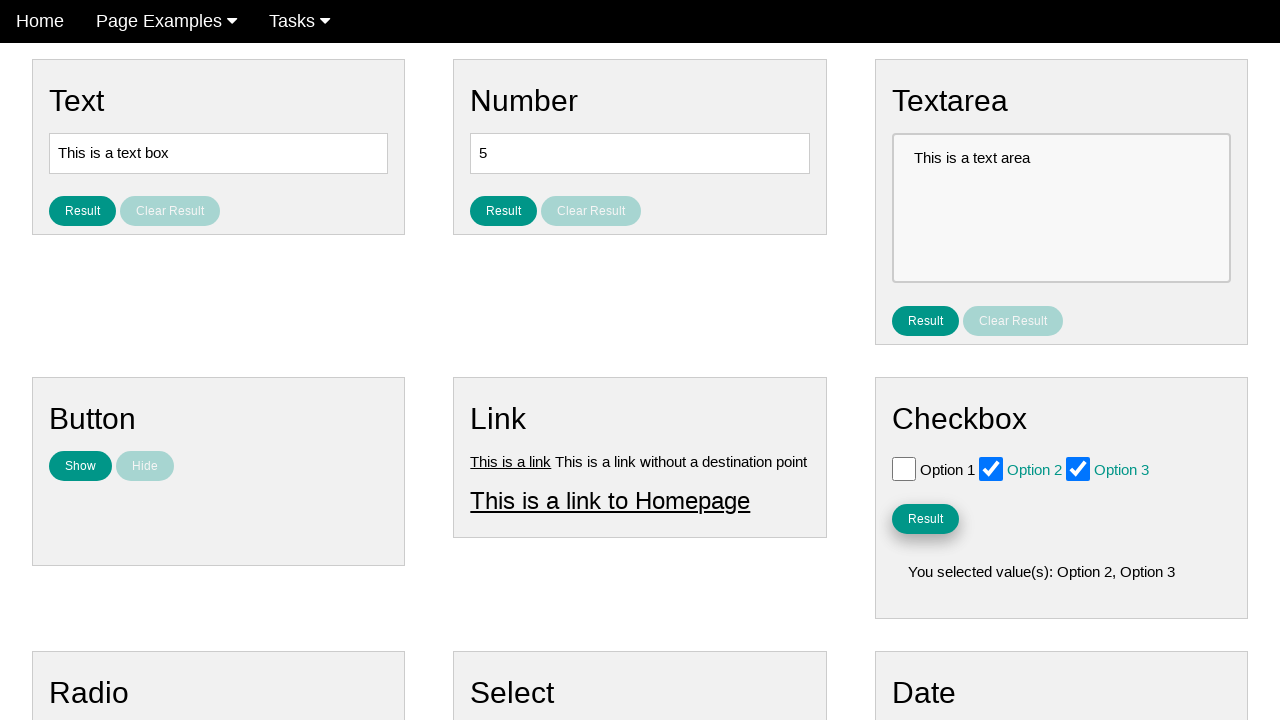

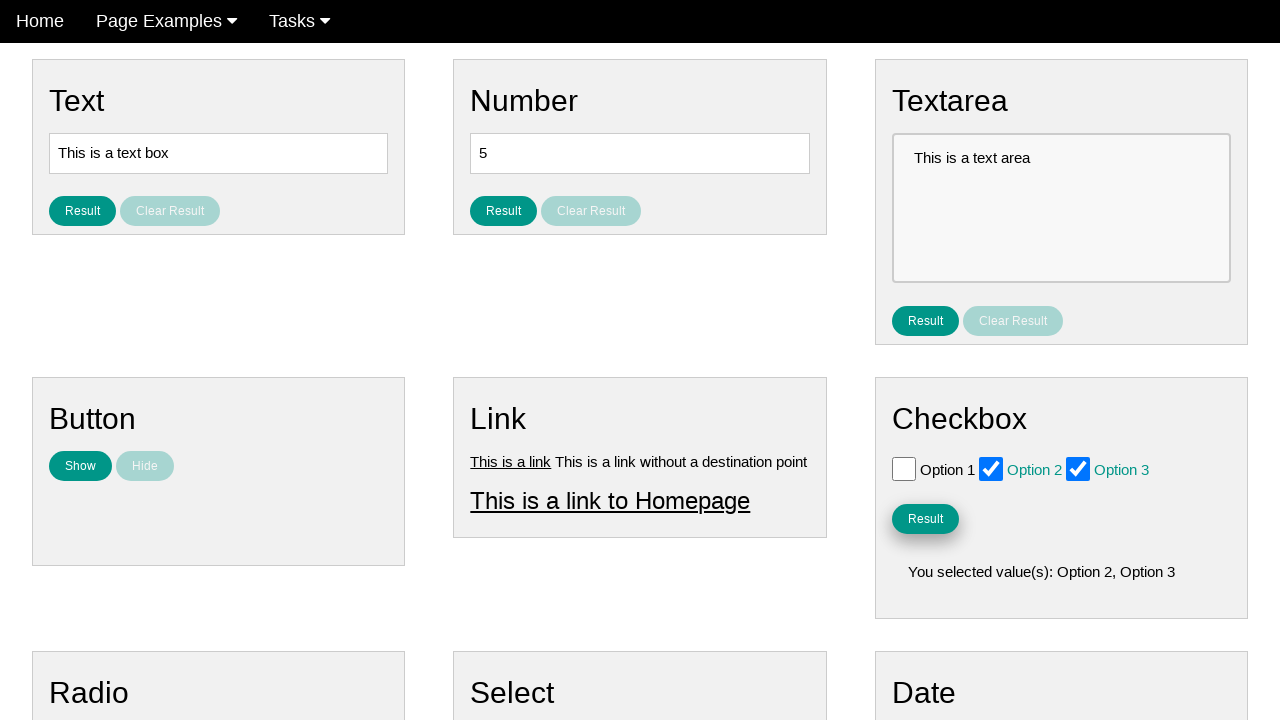